Tests text field functionality by entering text into a text box and verifying the value was entered correctly

Starting URL: http://antoniotrindade.com.br/treinoautomacao/elementsweb.html

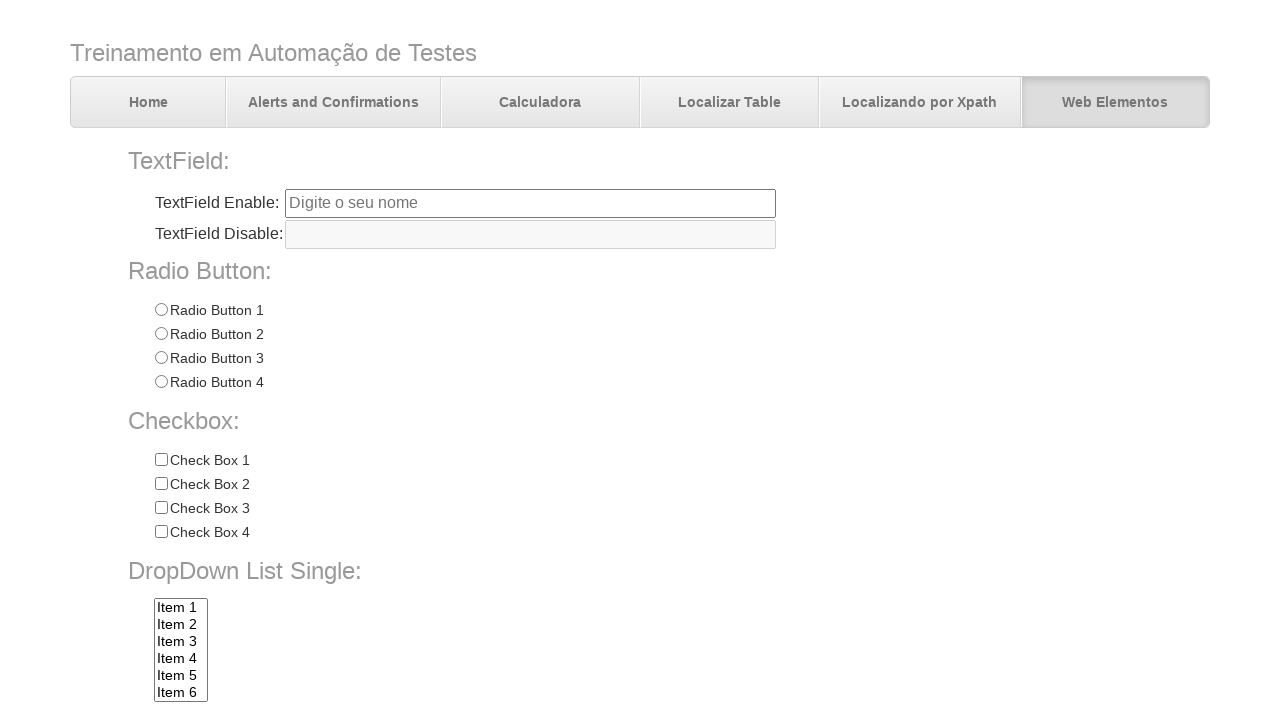

Filled text field 'txtbox1' with 'Antônio Trindade' on input[name='txtbox1']
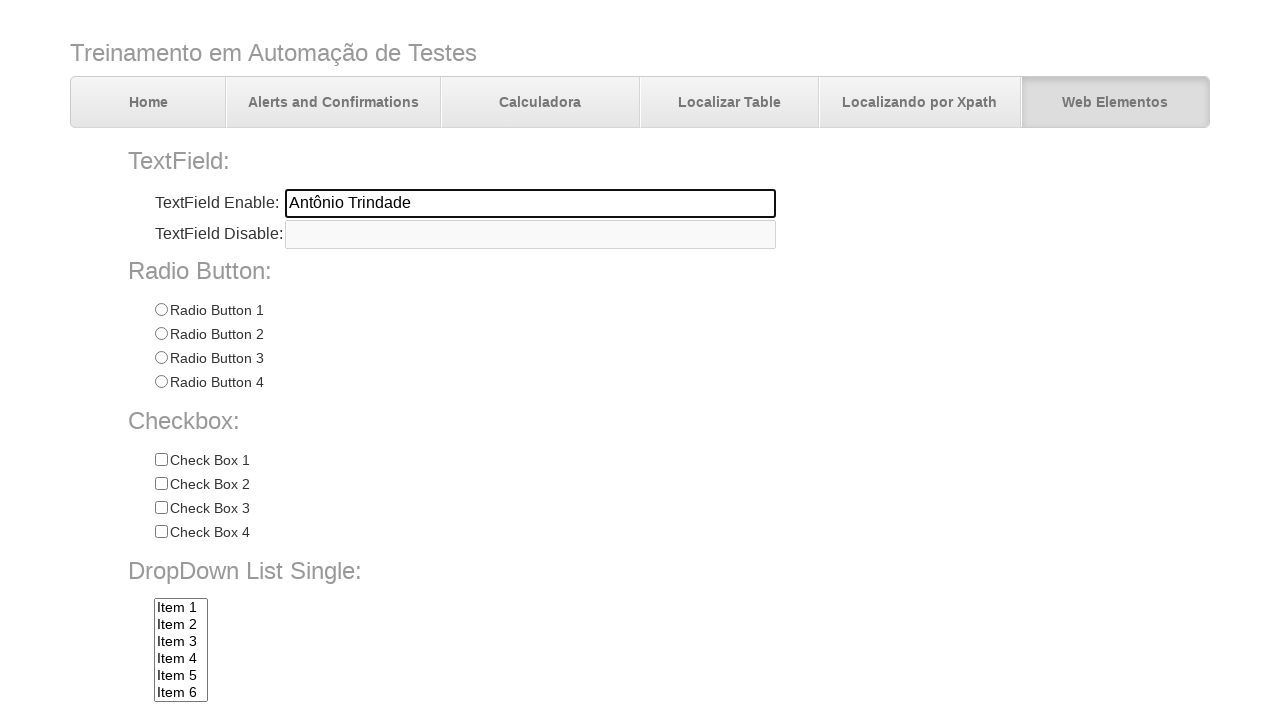

Verified that text field 'txtbox1' contains 'Antônio Trindade'
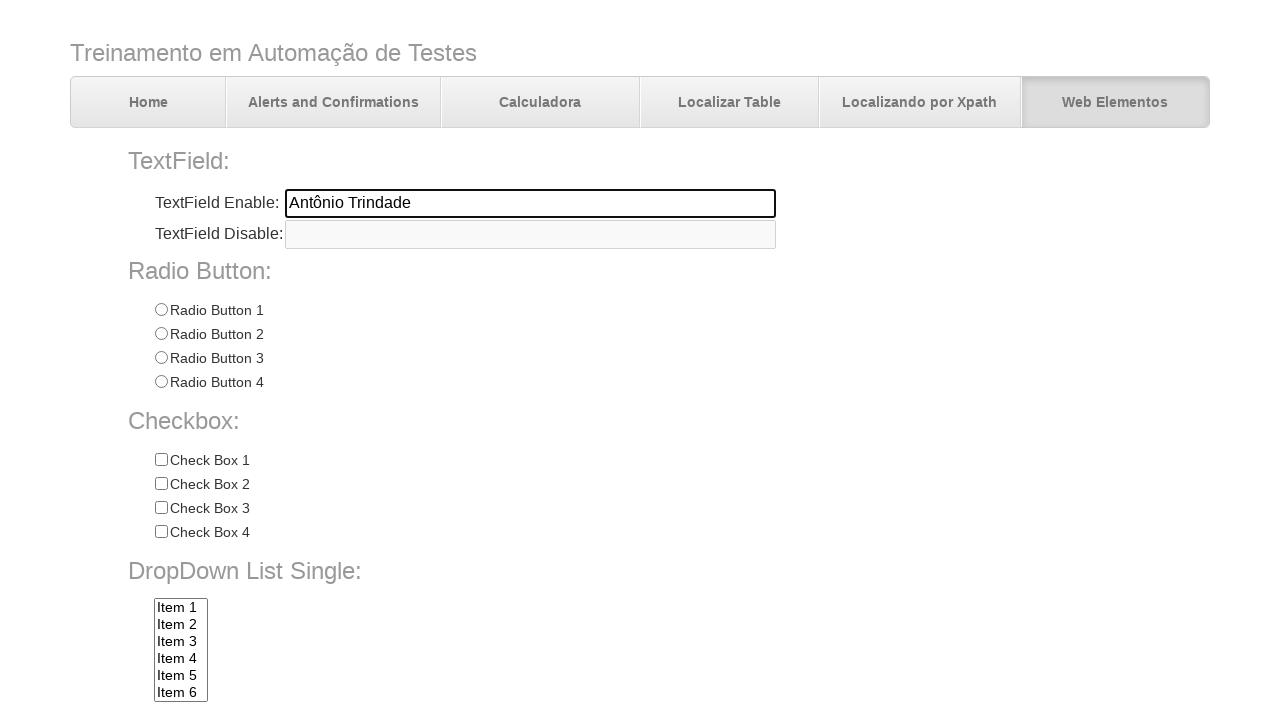

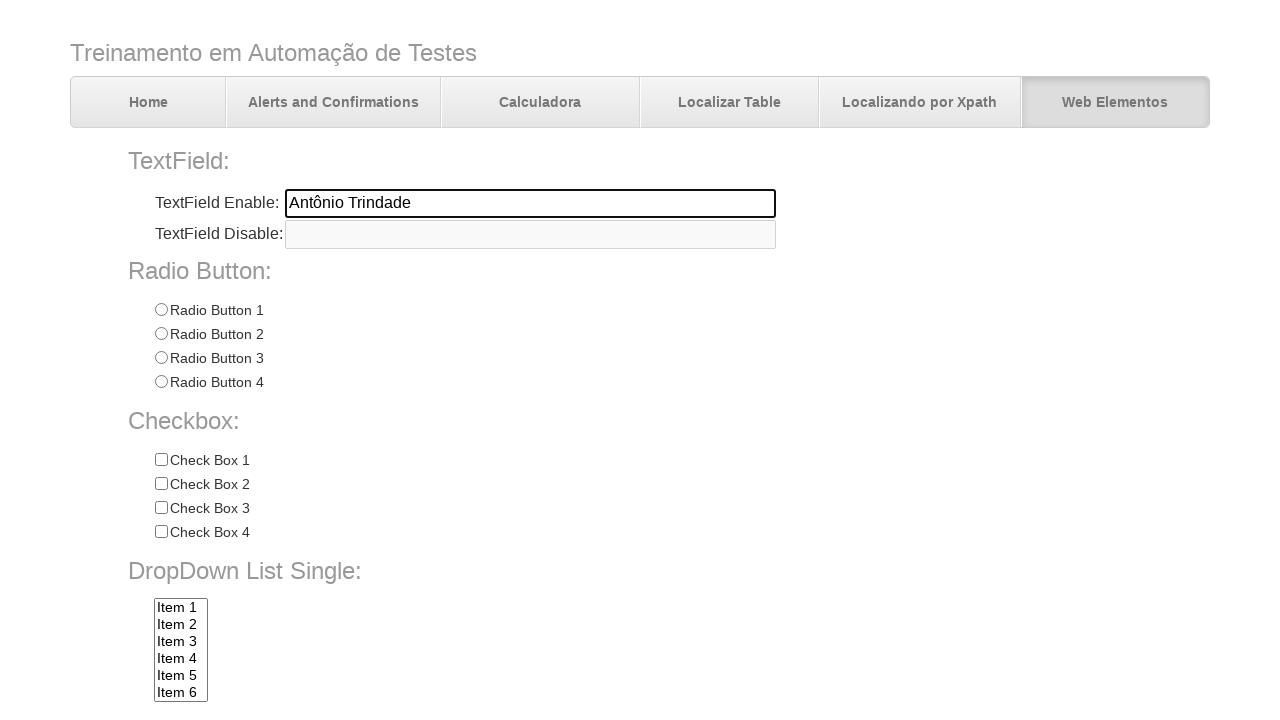